Tests dropdown menu functionality by selecting different options from a dropdown and navigating back

Starting URL: https://formy-project.herokuapp.com/dropdown

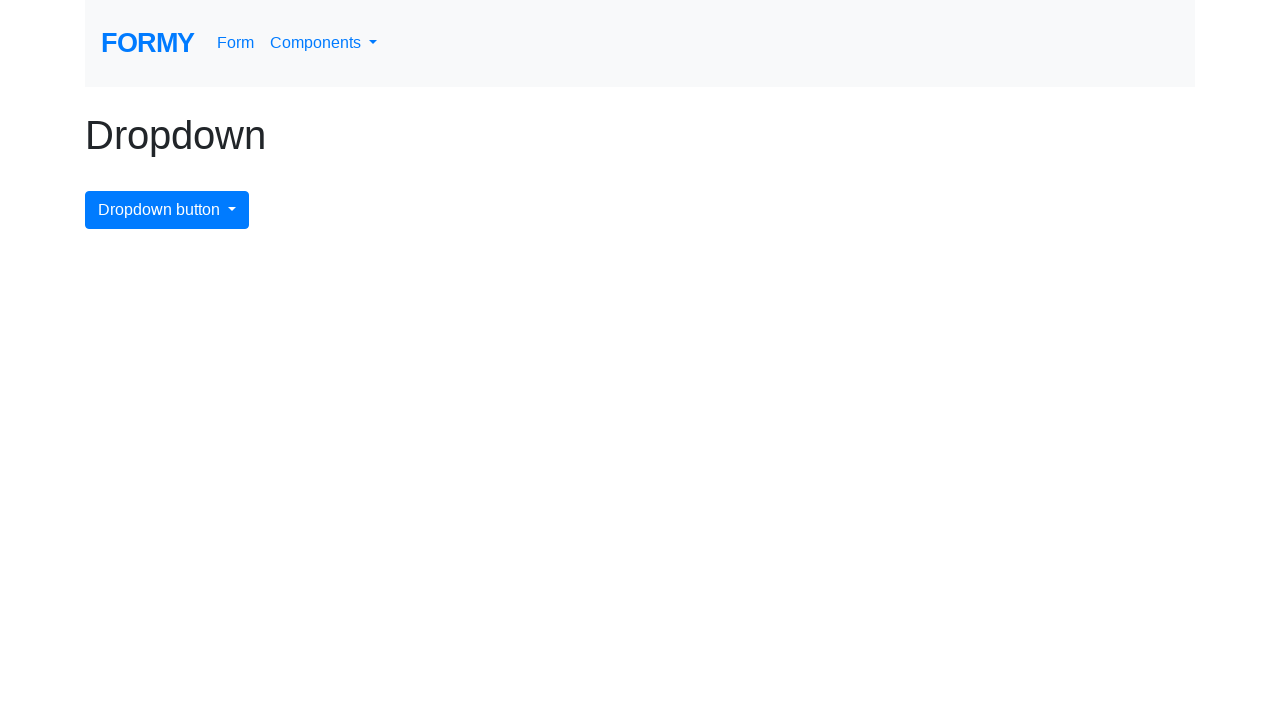

Clicked dropdown menu button at (167, 210) on #dropdownMenuButton
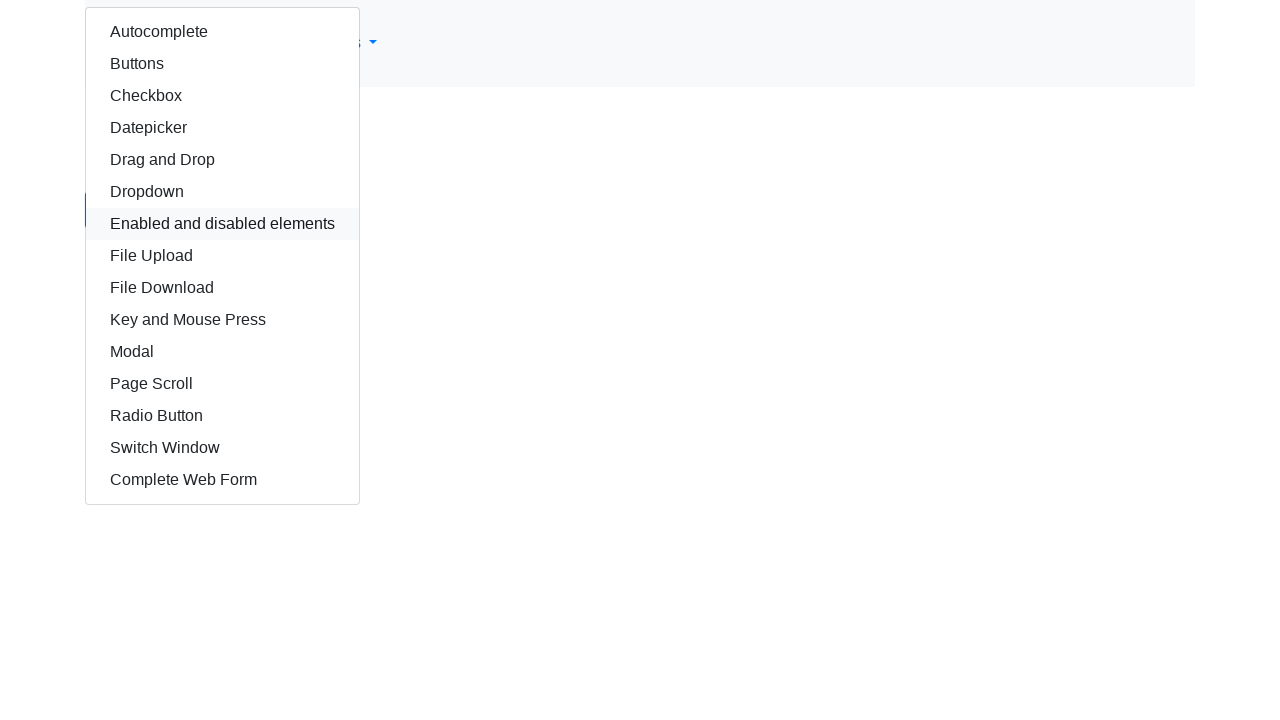

Selected 'Checkbox' option from dropdown at (222, 96) on xpath=//div[@class='dropdown-menu show']/a[text()='Checkbox']
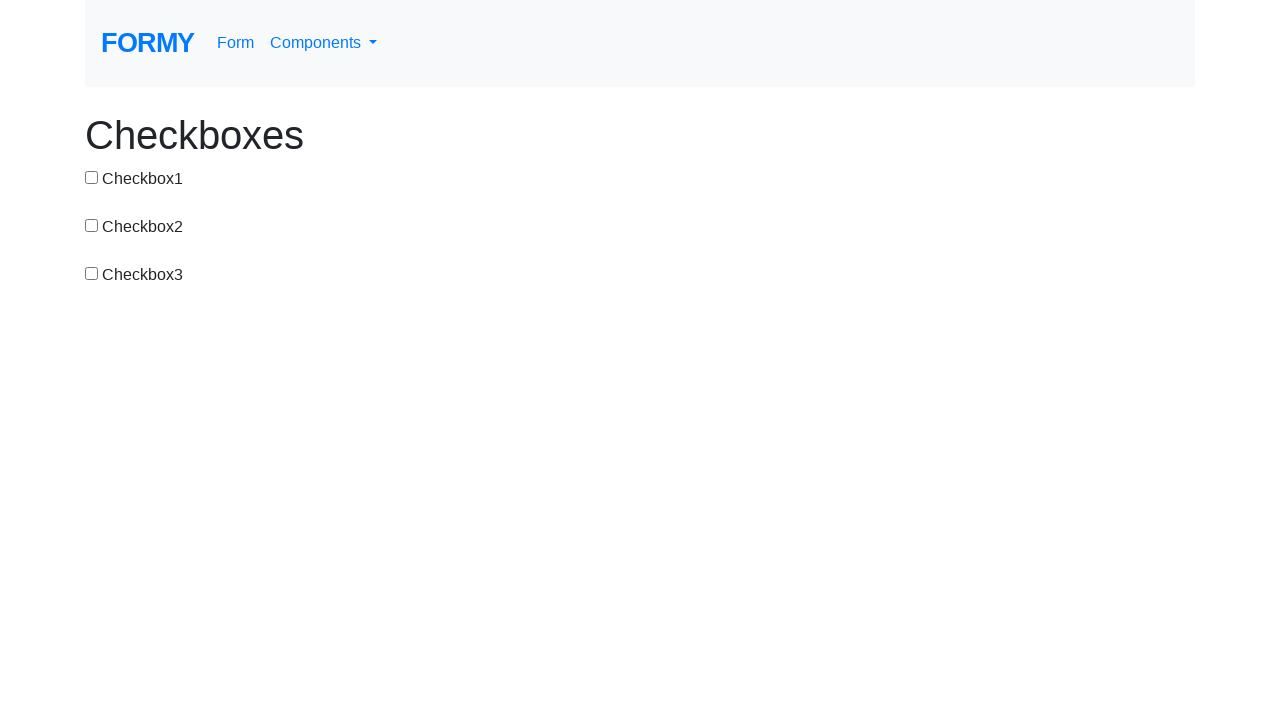

Navigated back from Checkbox page
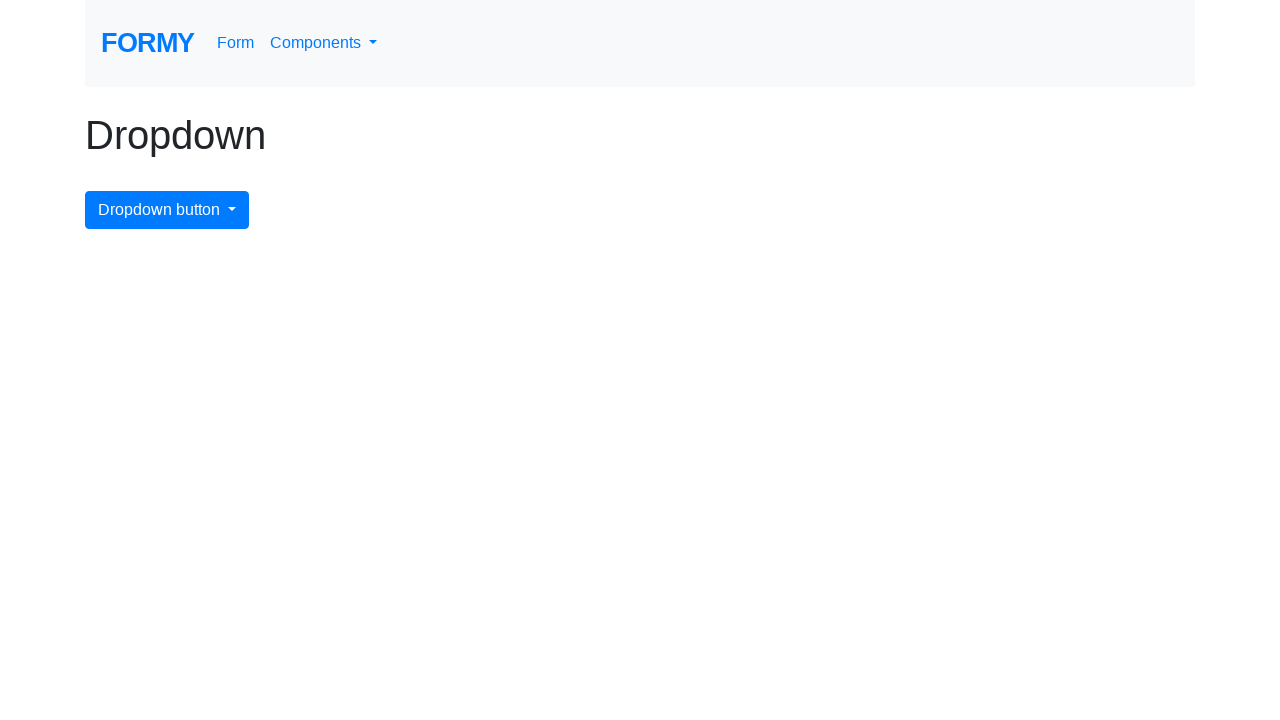

Clicked dropdown menu button again at (167, 210) on #dropdownMenuButton
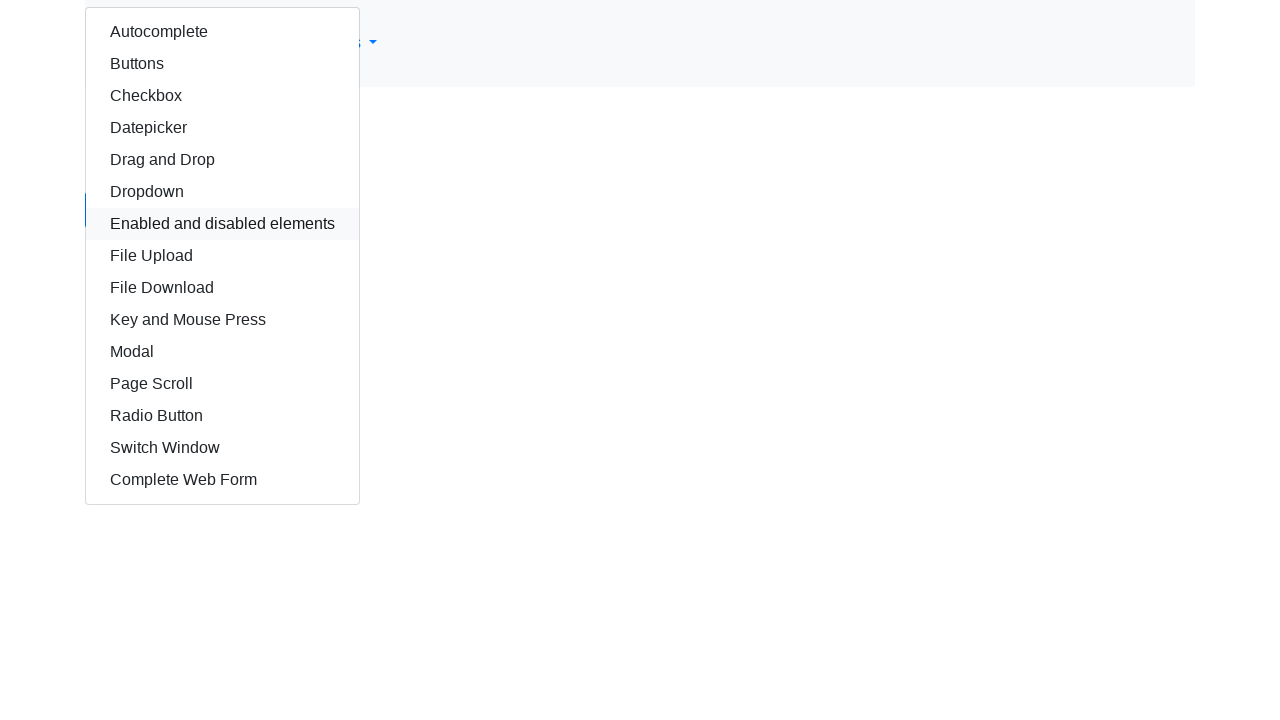

Selected 'Modal' option from dropdown at (222, 352) on xpath=//div[@class='dropdown-menu show']/a[text()='Modal']
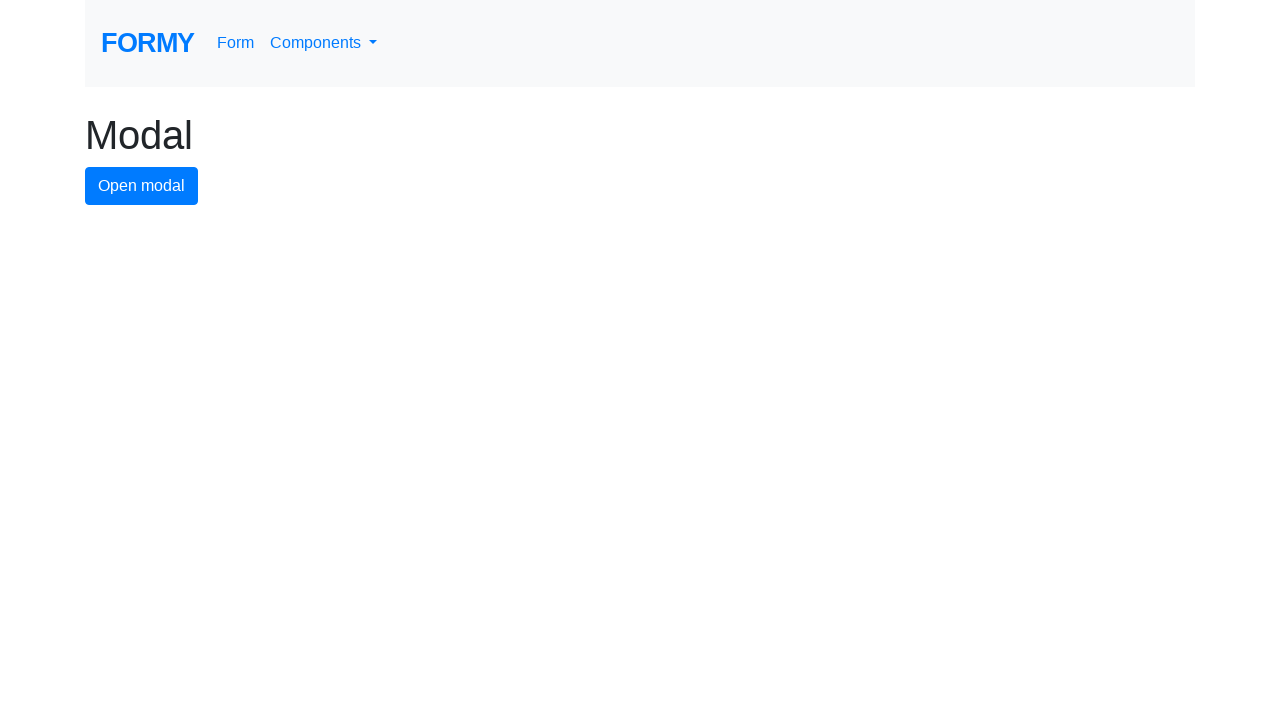

Navigated back from Modal page
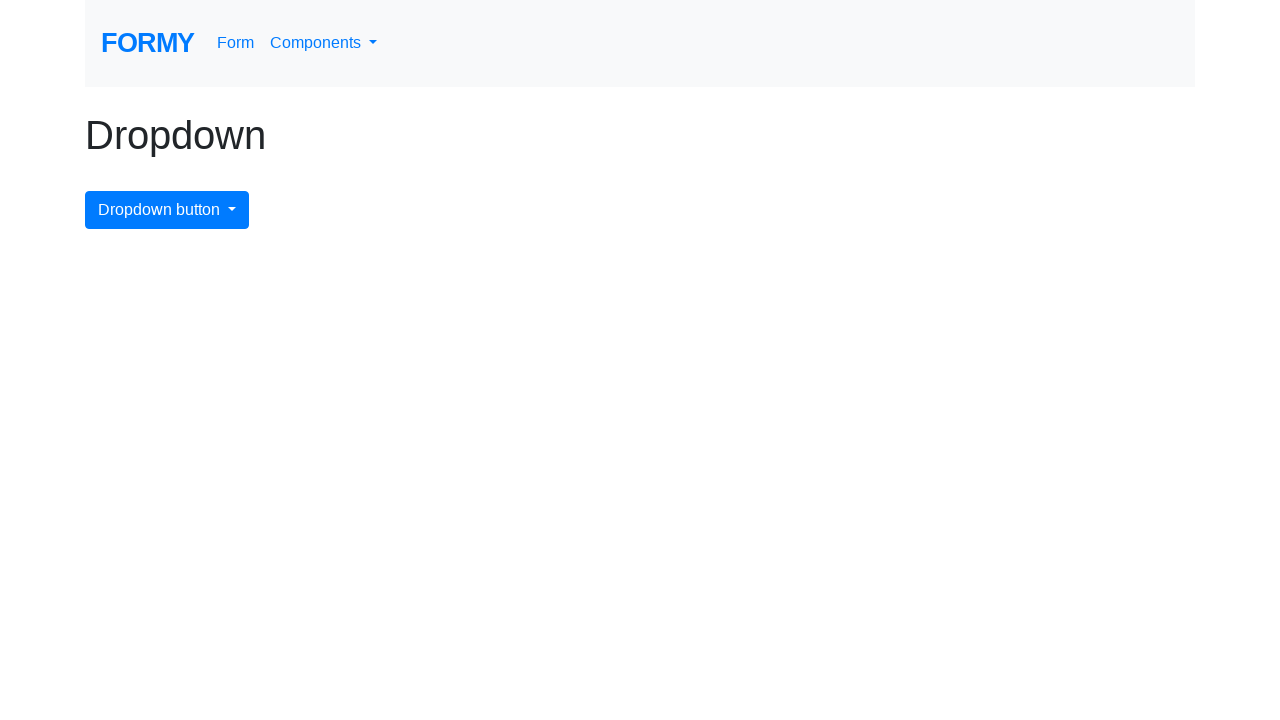

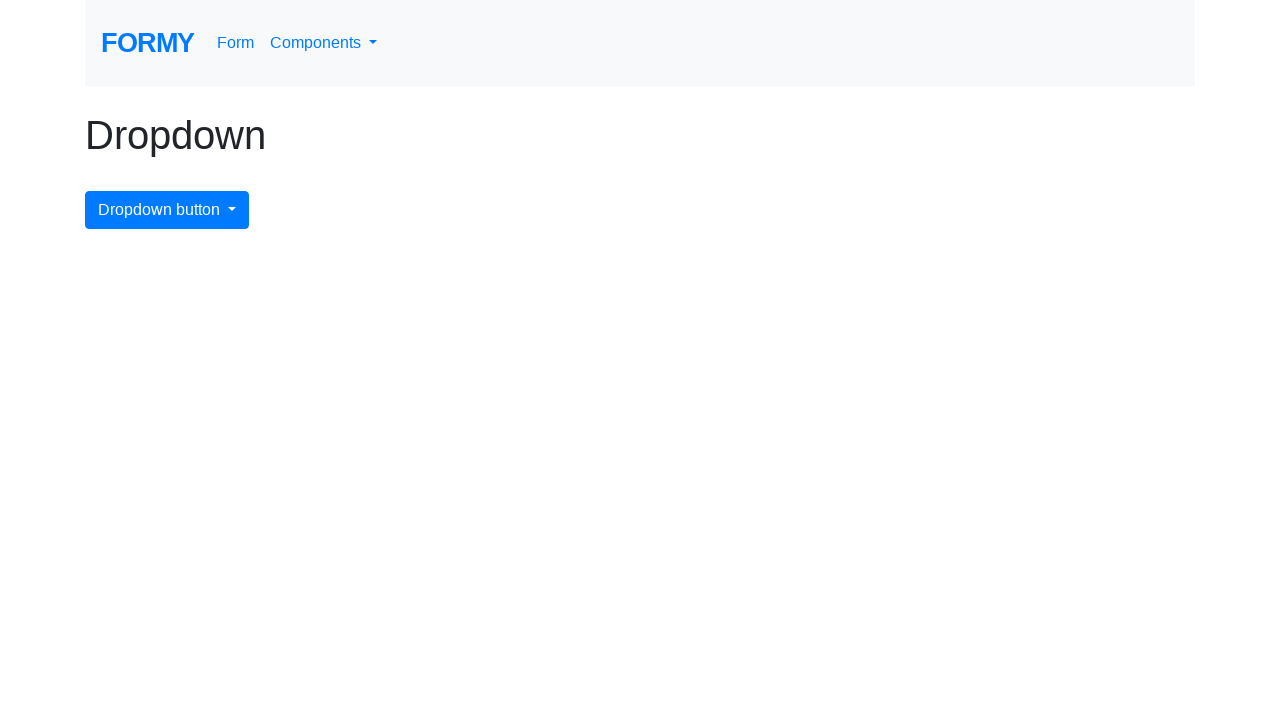